Tests that the clear completed button is hidden when there are no completed items

Starting URL: https://demo.playwright.dev/todomvc

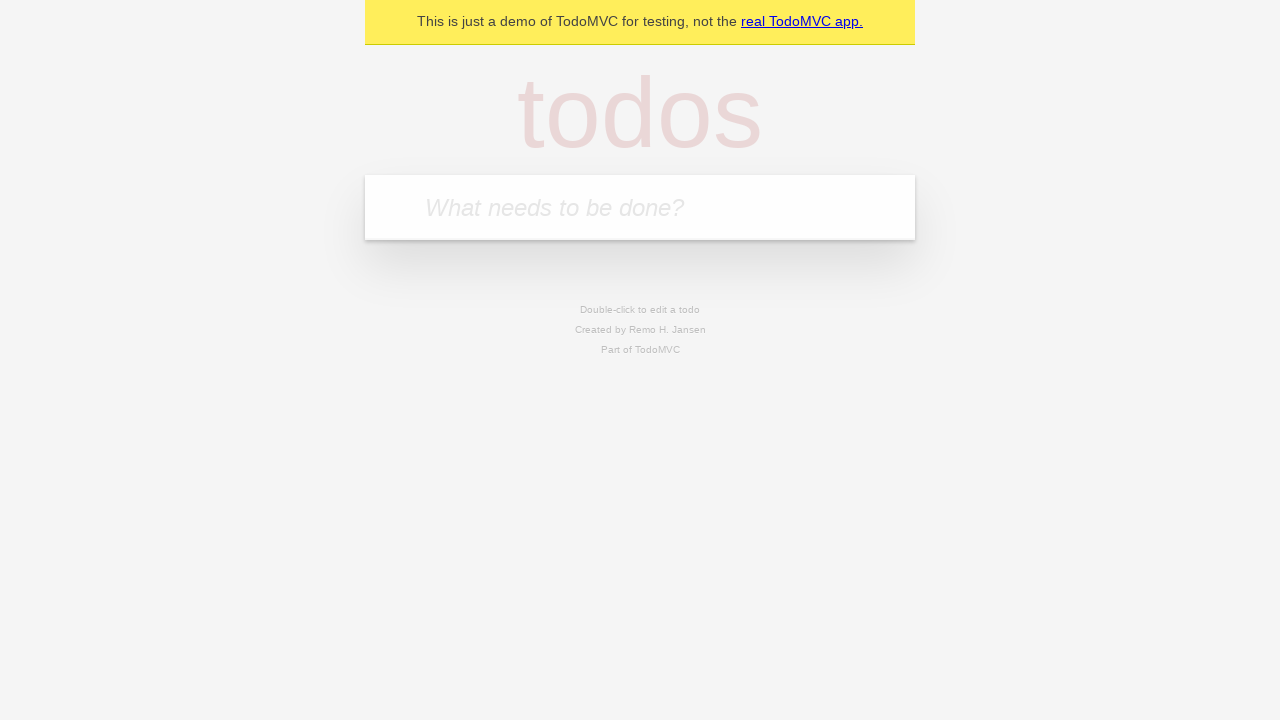

Filled new todo input with 'buy some cheese' on .new-todo
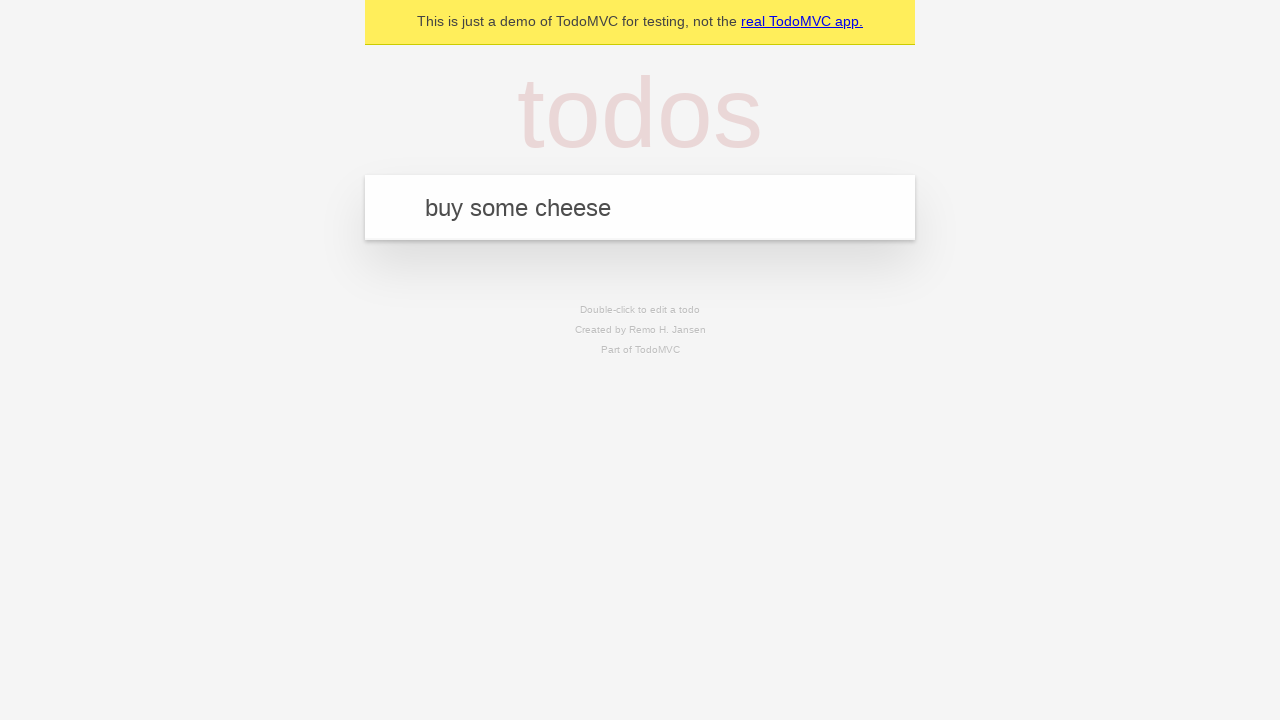

Pressed Enter to create first todo item on .new-todo
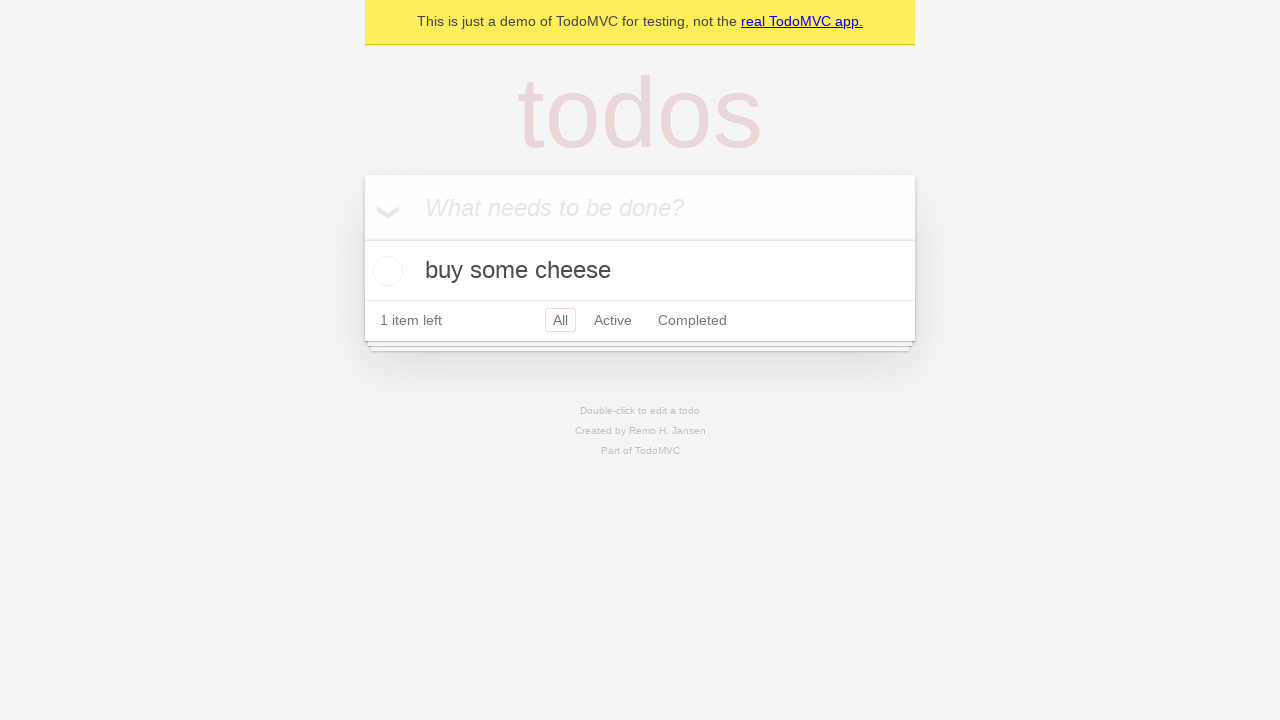

Filled new todo input with 'feed the cat' on .new-todo
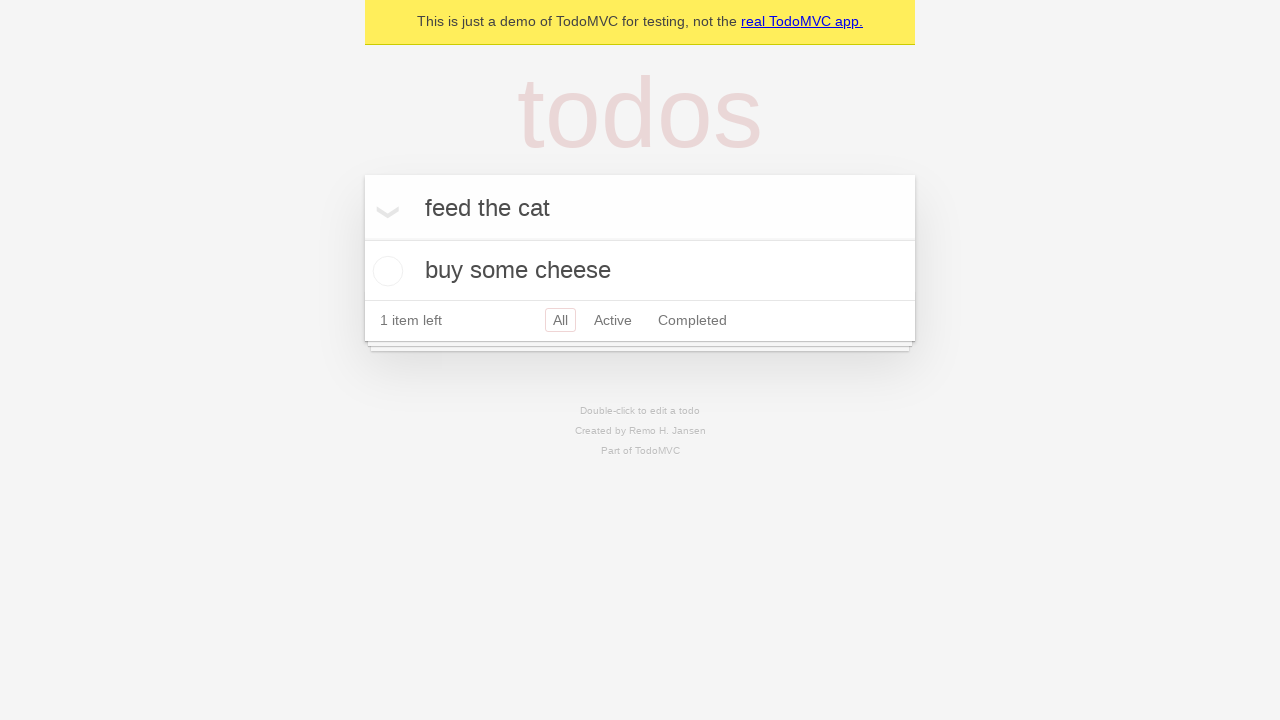

Pressed Enter to create second todo item on .new-todo
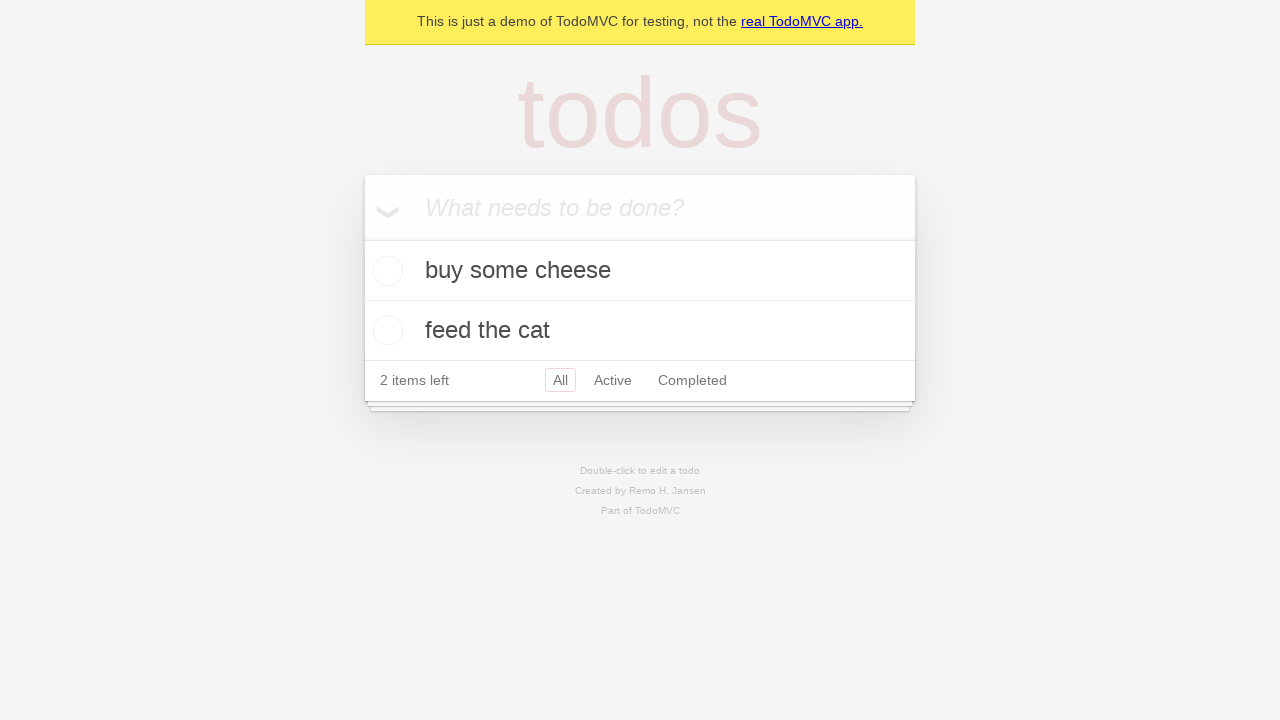

Filled new todo input with 'book a doctors appointment' on .new-todo
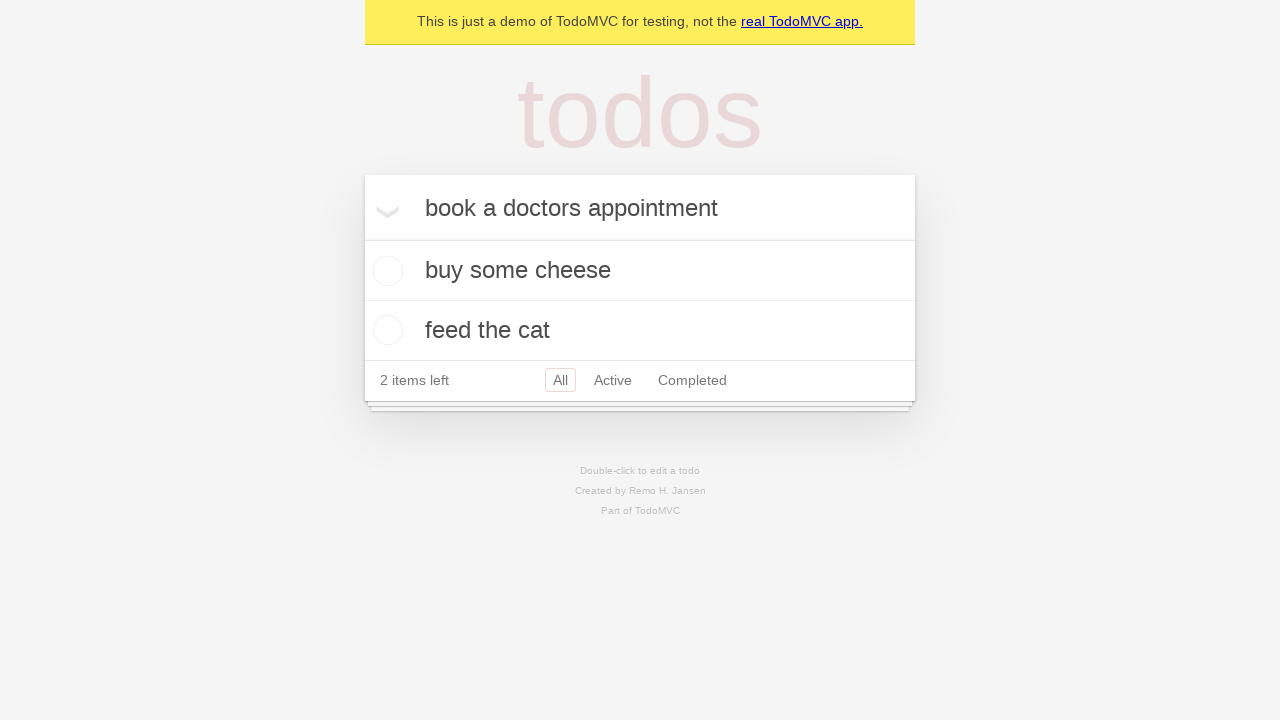

Pressed Enter to create third todo item on .new-todo
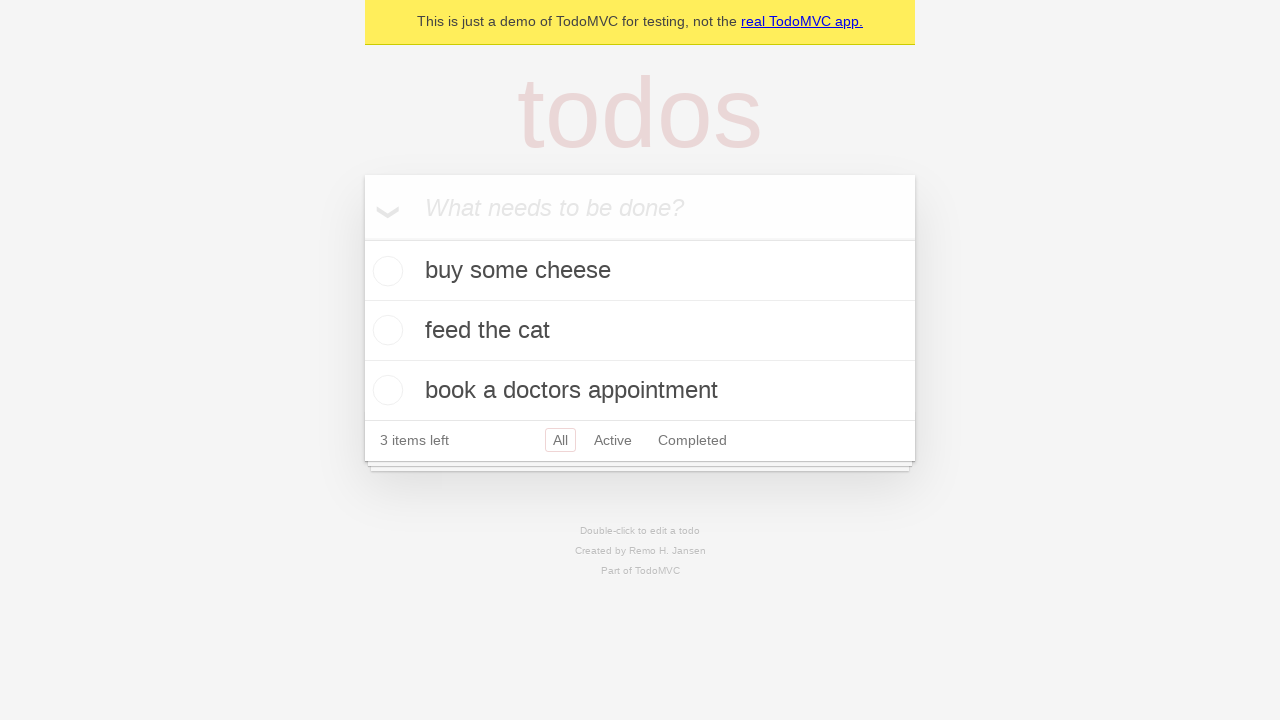

Checked the first todo item to mark it as completed at (385, 271) on .todo-list li .toggle >> nth=0
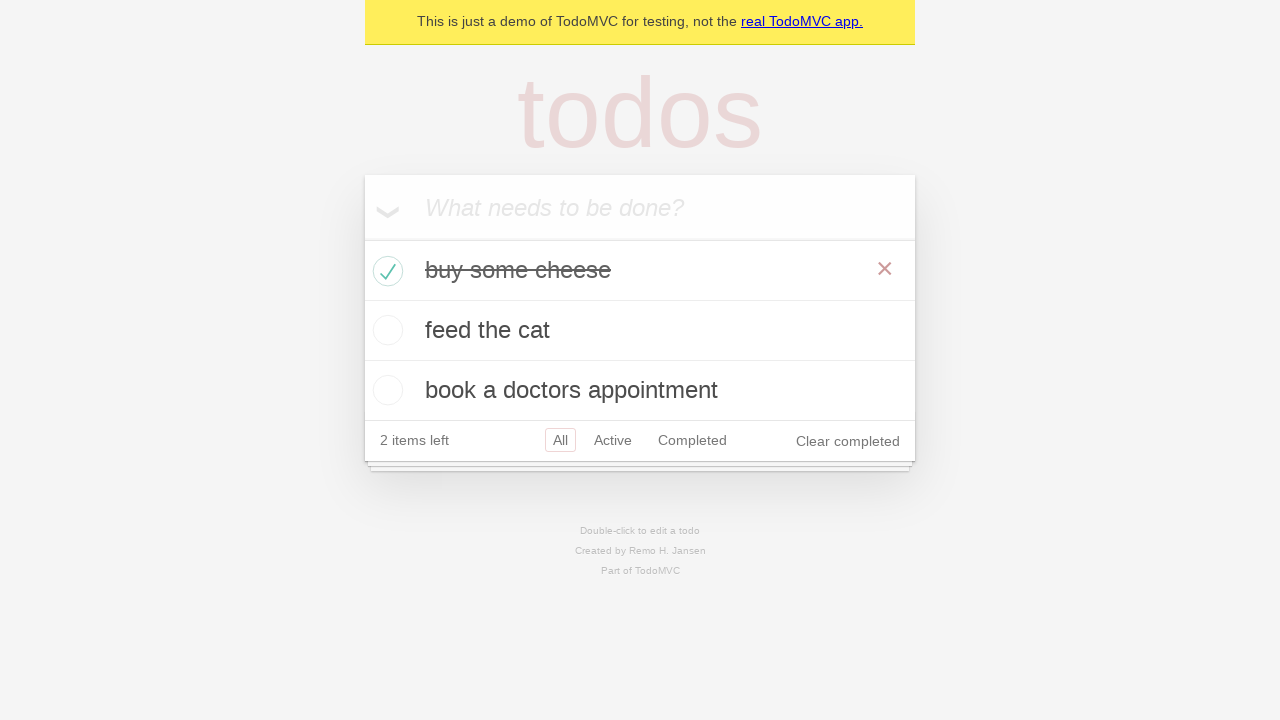

Clicked clear completed button to remove completed item at (848, 441) on .clear-completed
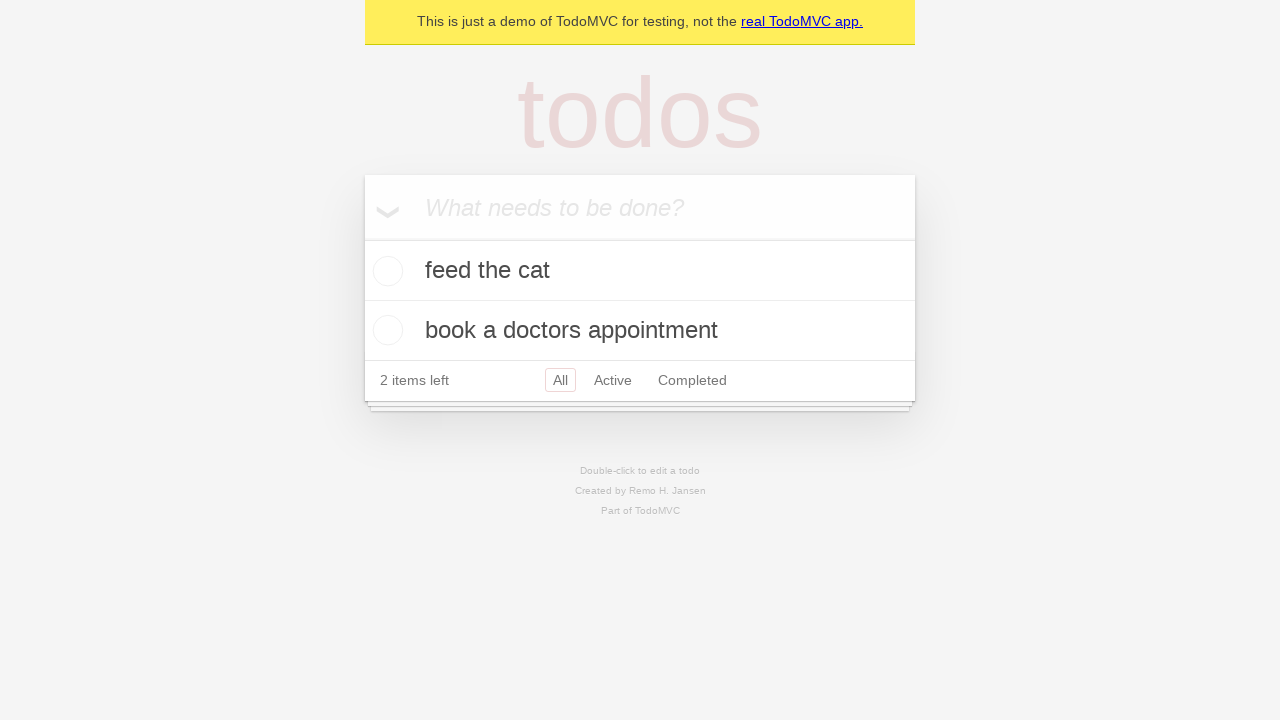

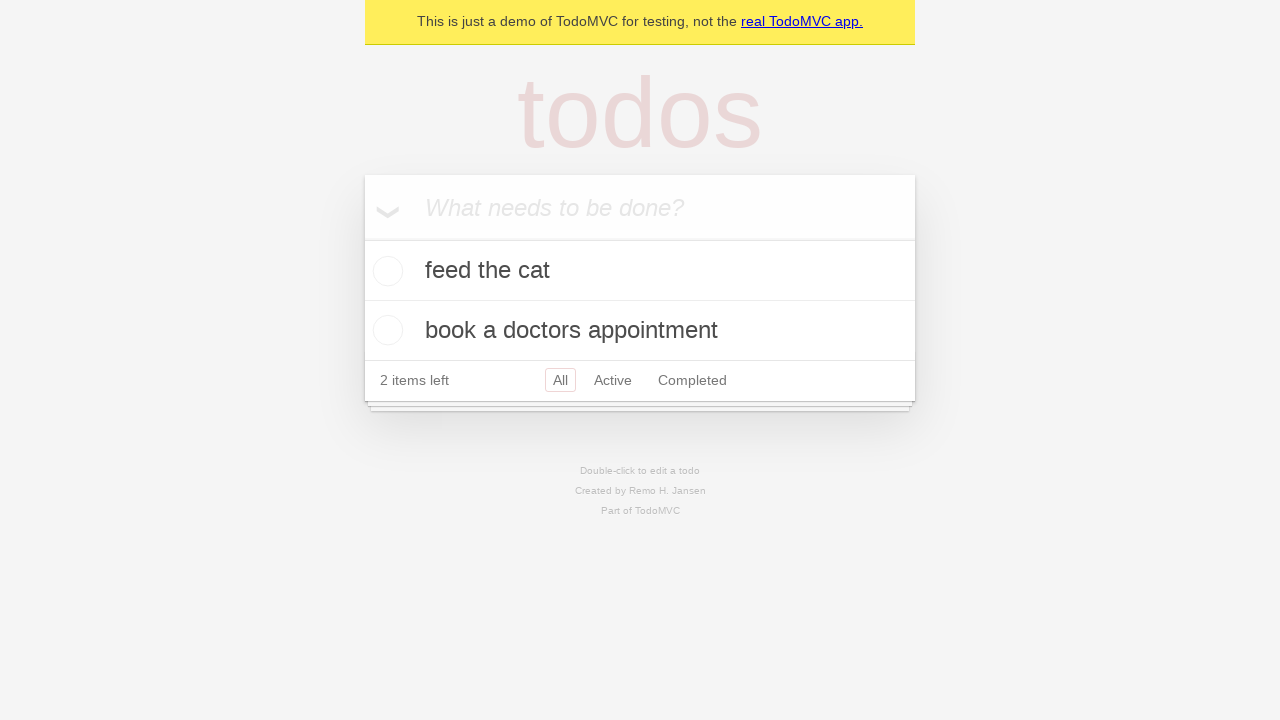